Tests lightbox functionality by clicking to open a lightbox modal and then closing it using the close button

Starting URL: http://omayo.blogspot.com/p/lightbox.html

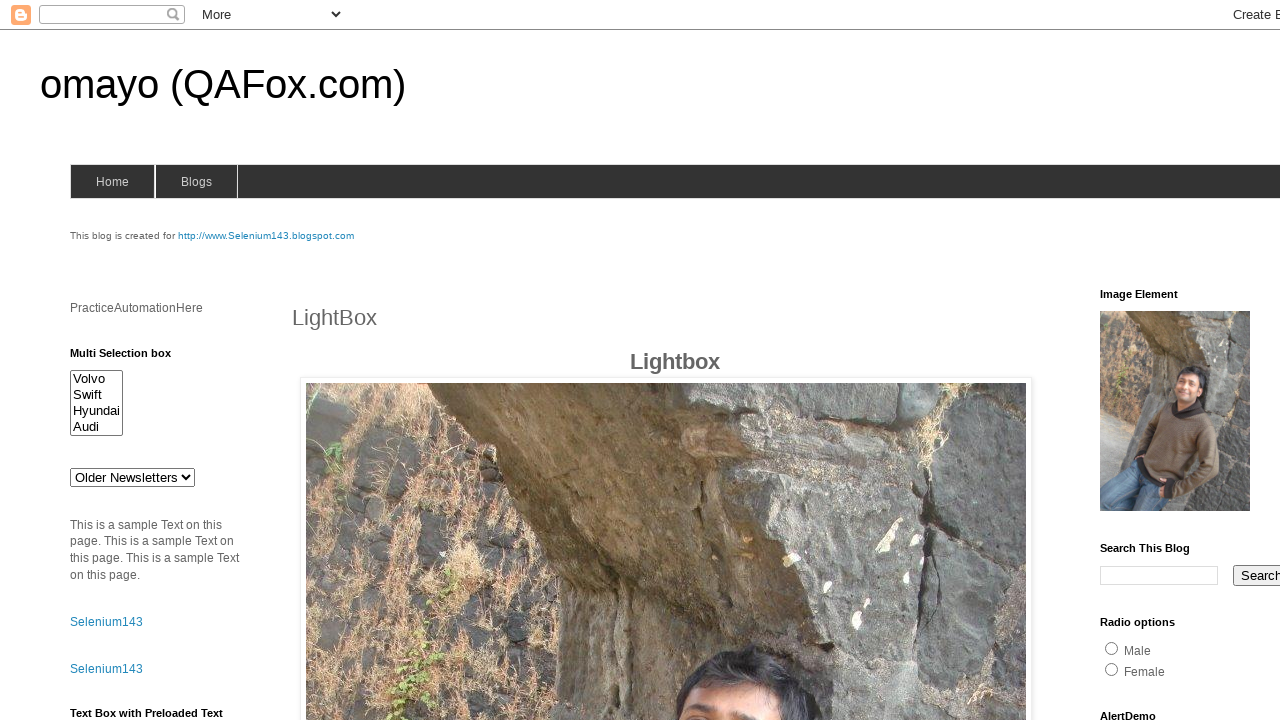

Clicked to open the lightbox modal at (666, 360) on #lightbox1
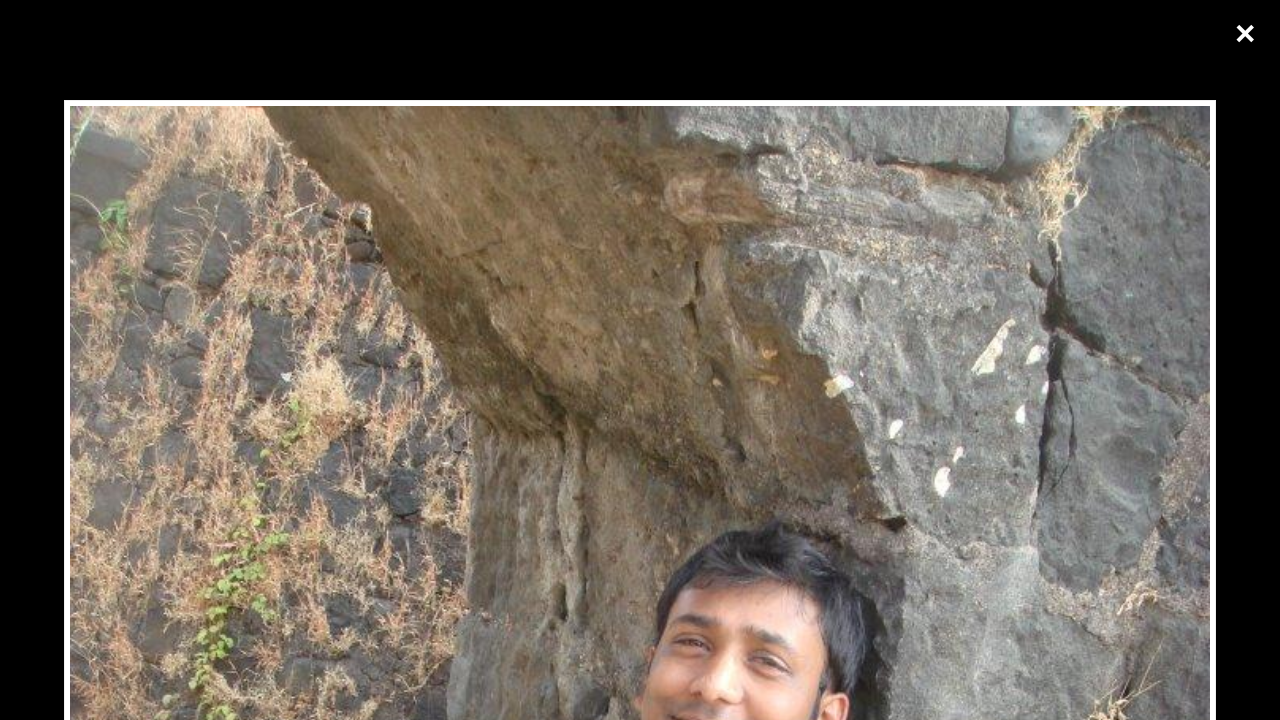

Lightbox modal appeared and close button is visible
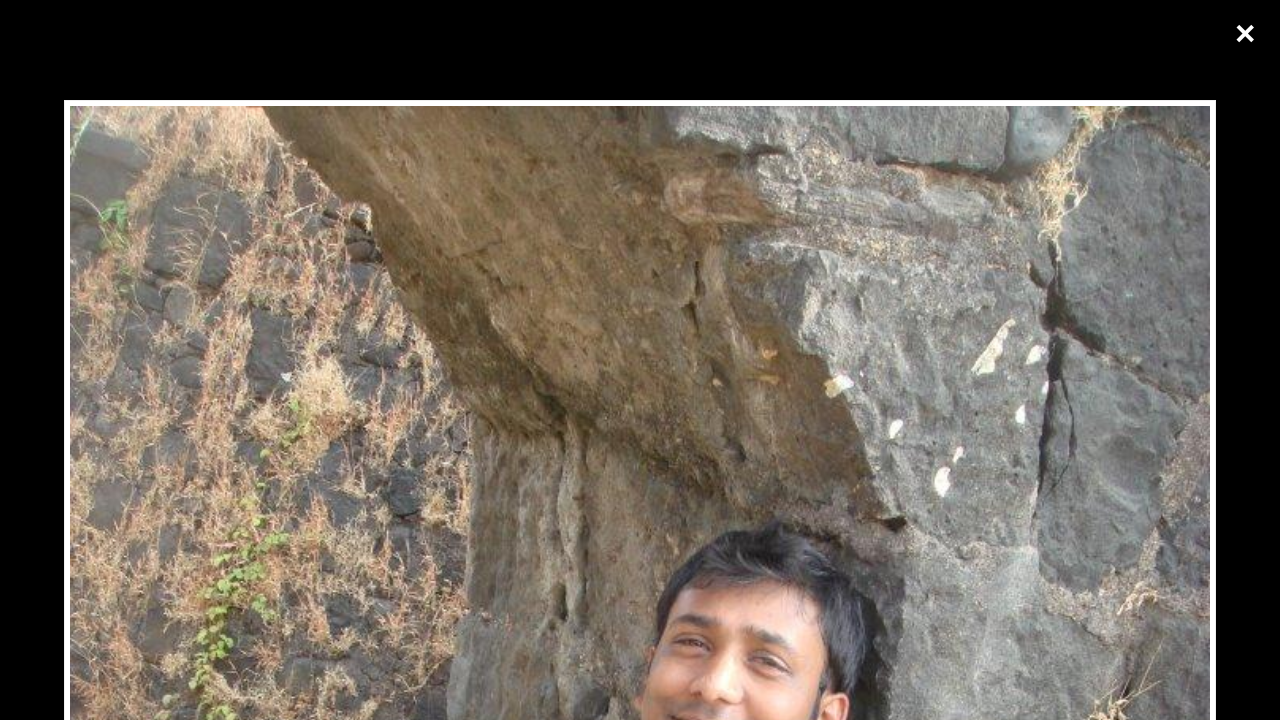

Clicked close button to dismiss the lightbox modal at (1245, 34) on .close.cursor
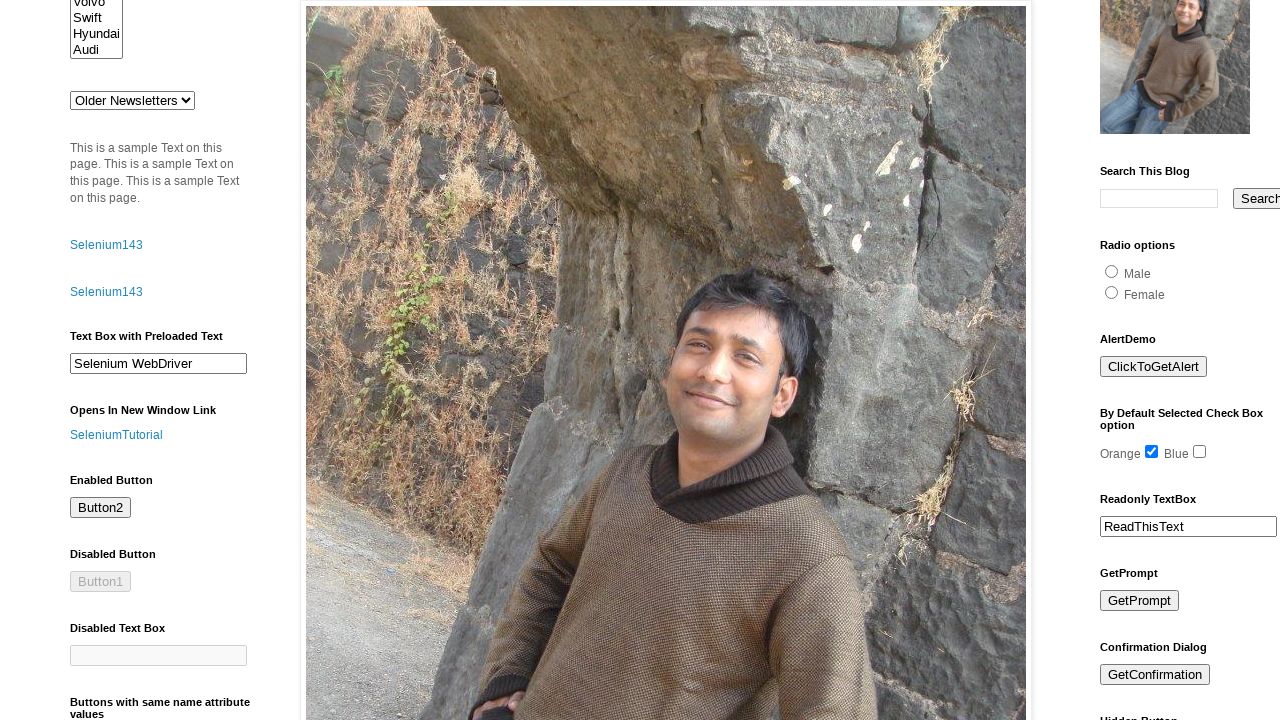

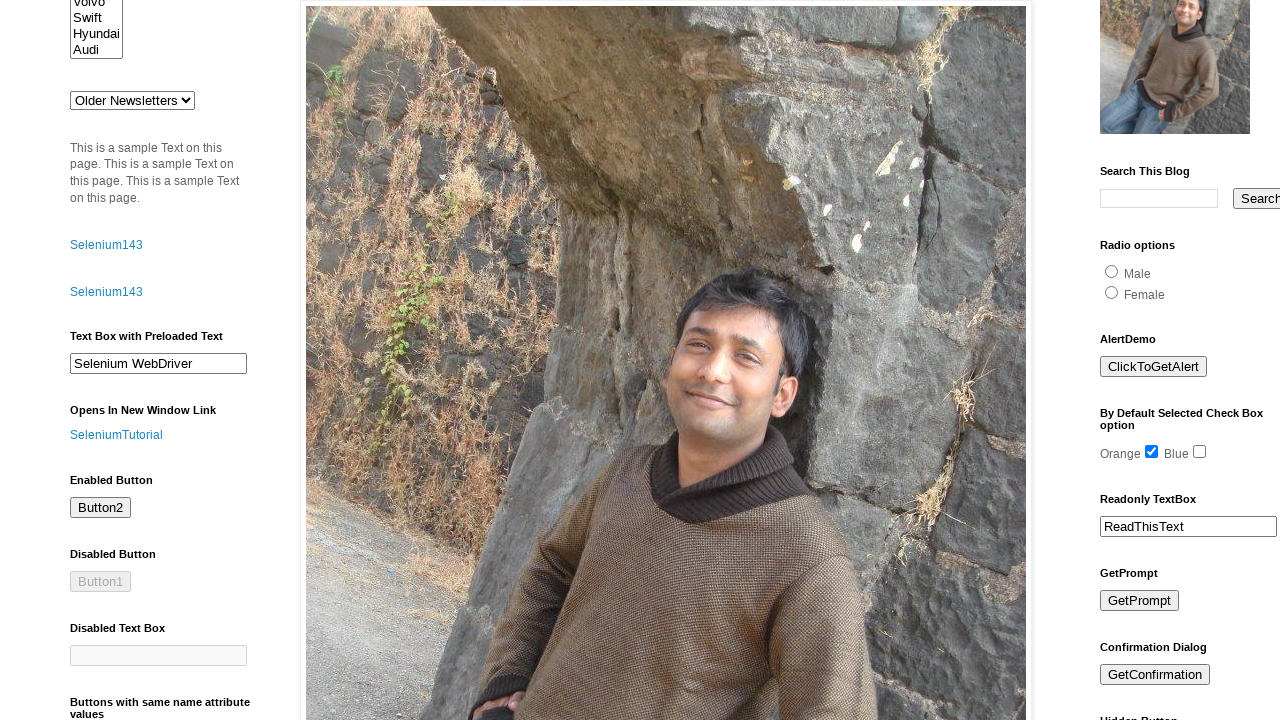